Tests that a todo item is removed if an empty string is entered during editing

Starting URL: https://demo.playwright.dev/todomvc

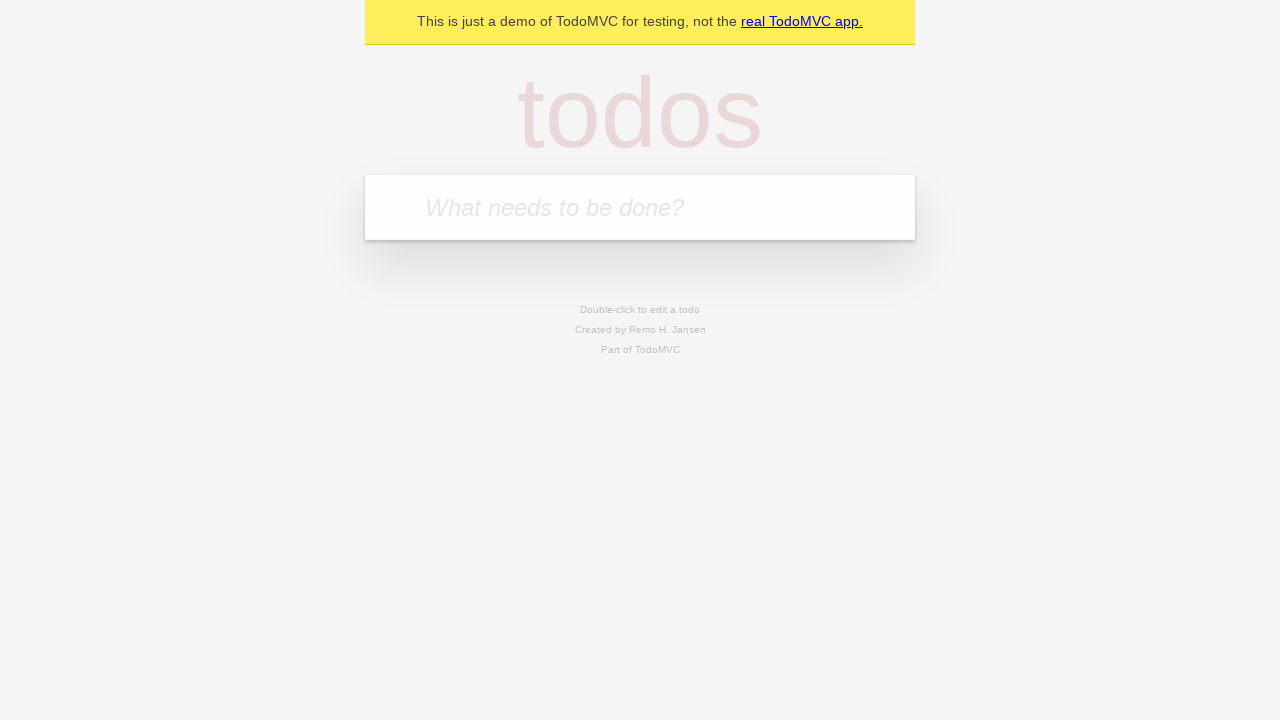

Filled new todo input with 'buy some cheese' on internal:attr=[placeholder="What needs to be done?"i]
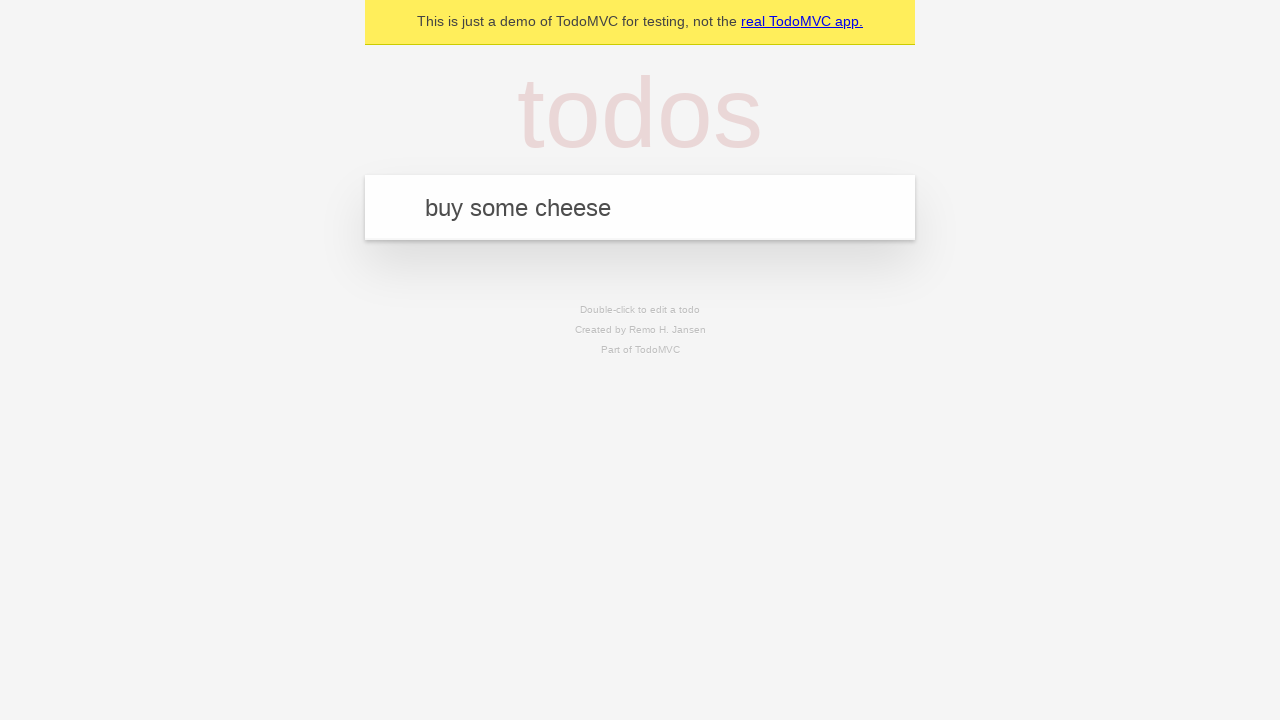

Pressed Enter to create todo 'buy some cheese' on internal:attr=[placeholder="What needs to be done?"i]
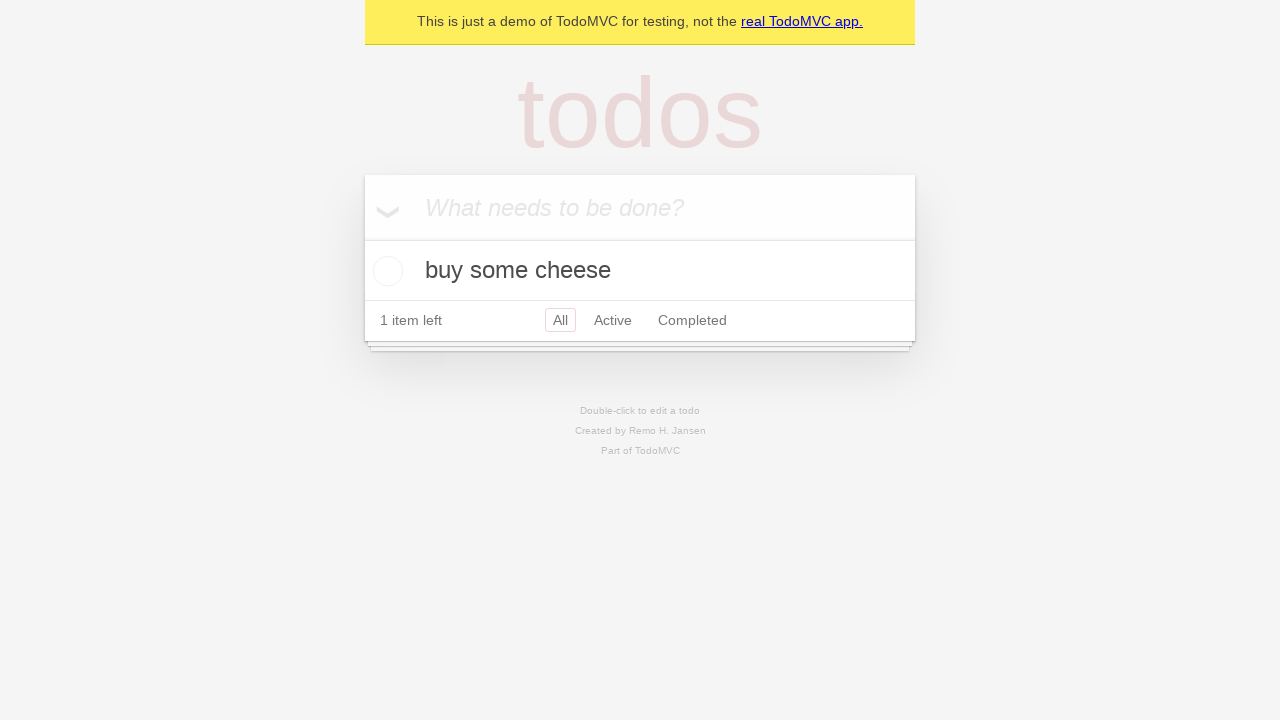

Filled new todo input with 'feed the cat' on internal:attr=[placeholder="What needs to be done?"i]
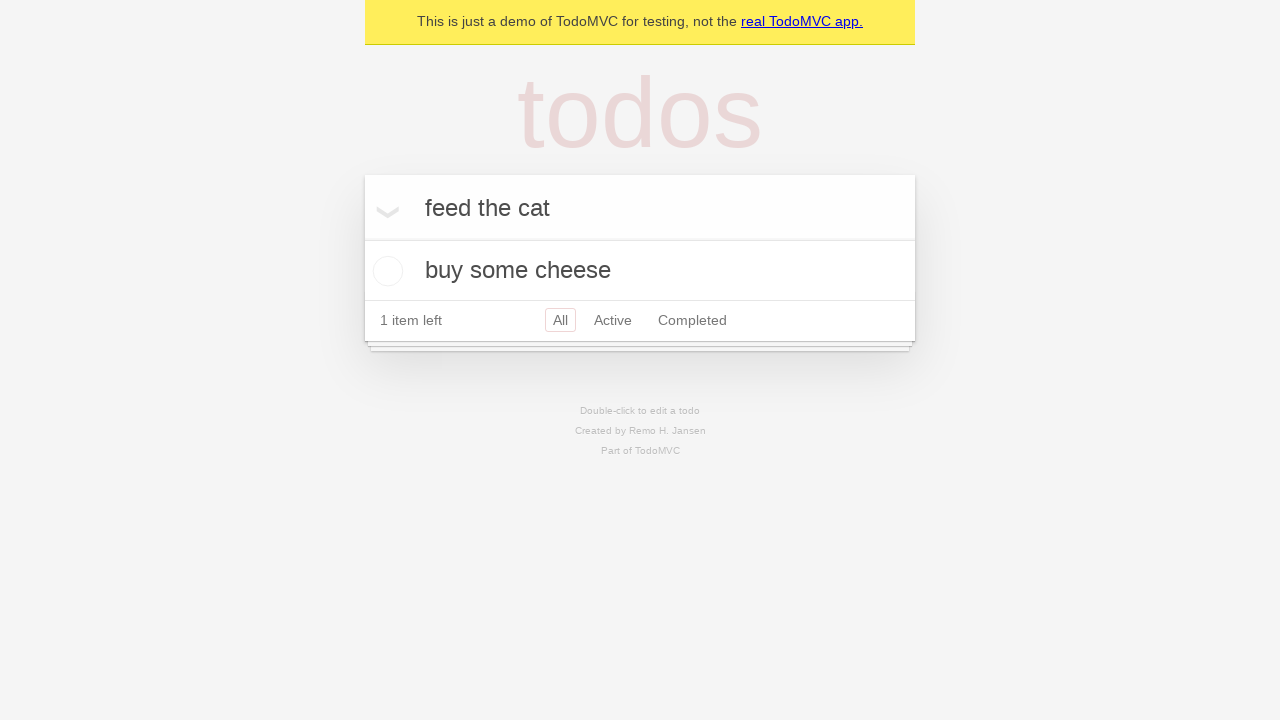

Pressed Enter to create todo 'feed the cat' on internal:attr=[placeholder="What needs to be done?"i]
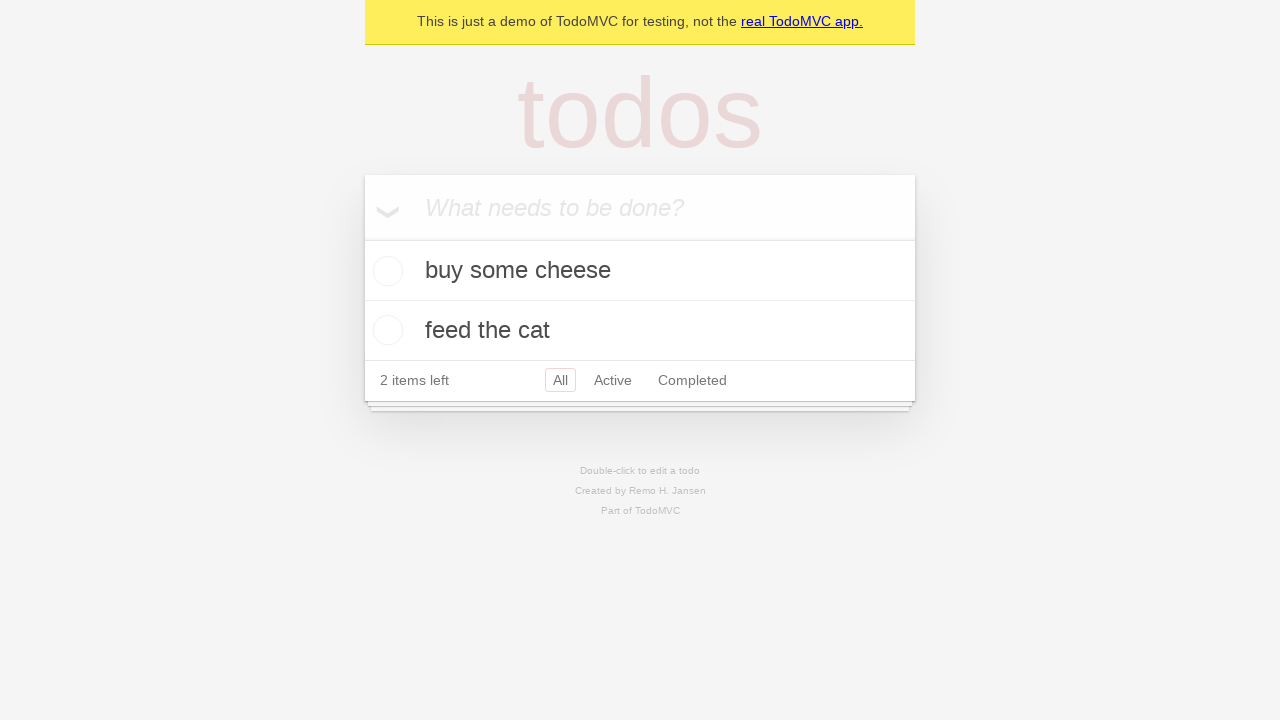

Filled new todo input with 'book a doctors appointment' on internal:attr=[placeholder="What needs to be done?"i]
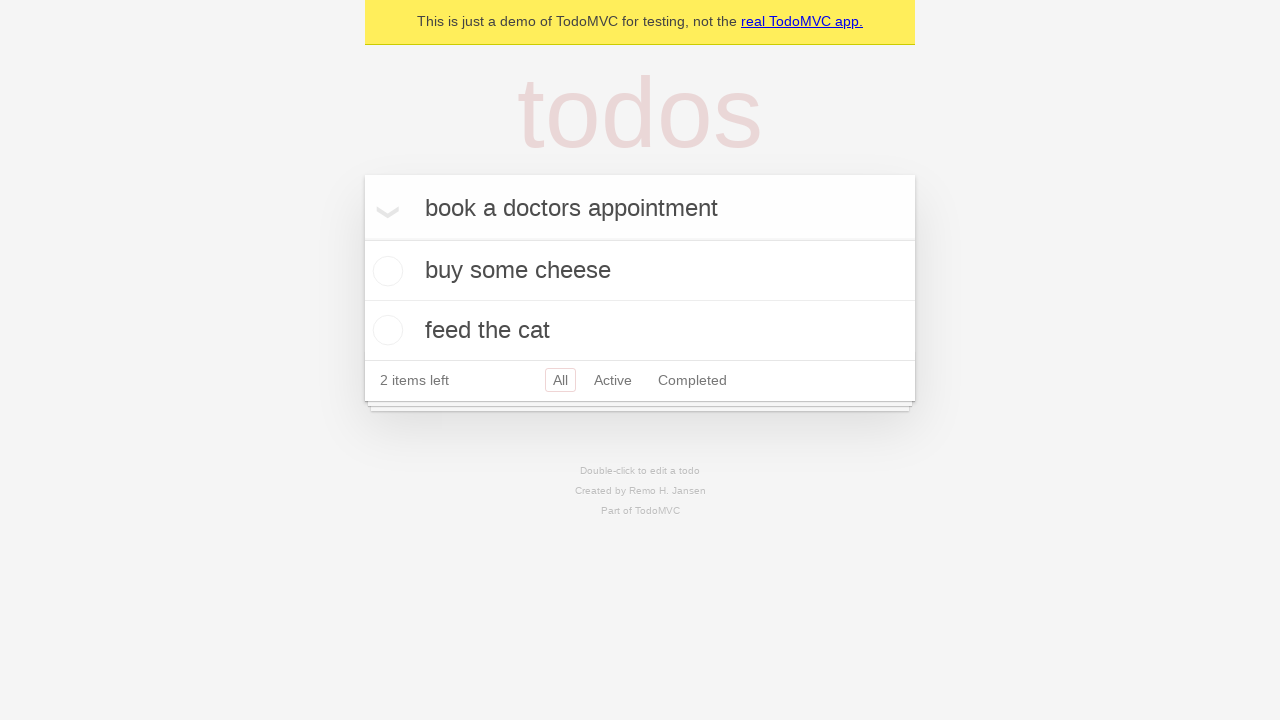

Pressed Enter to create todo 'book a doctors appointment' on internal:attr=[placeholder="What needs to be done?"i]
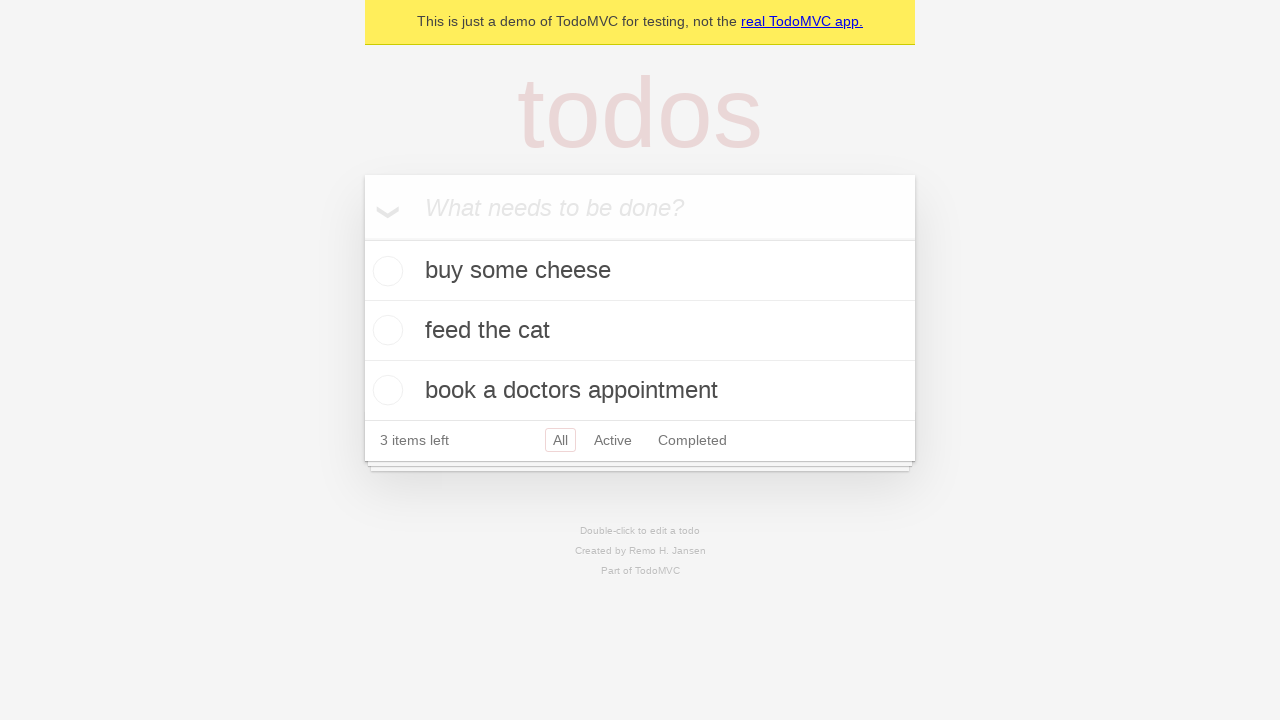

Waited for todo items to load
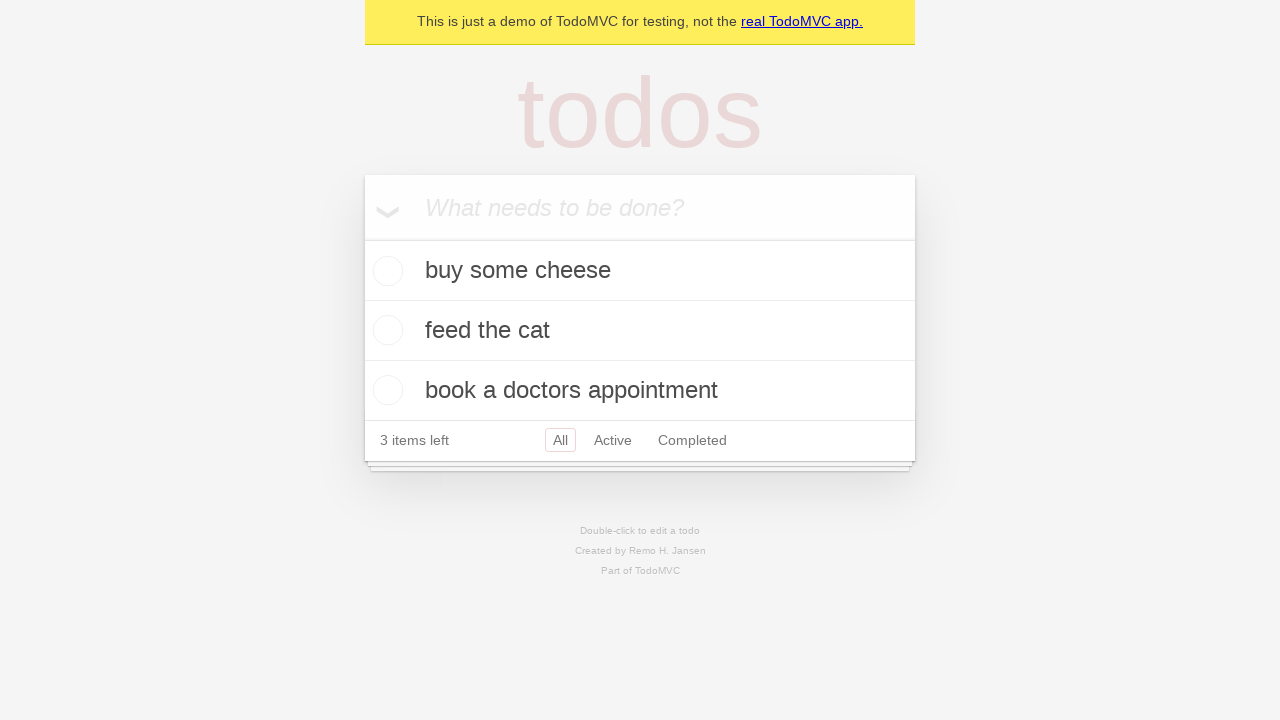

Located all todo items
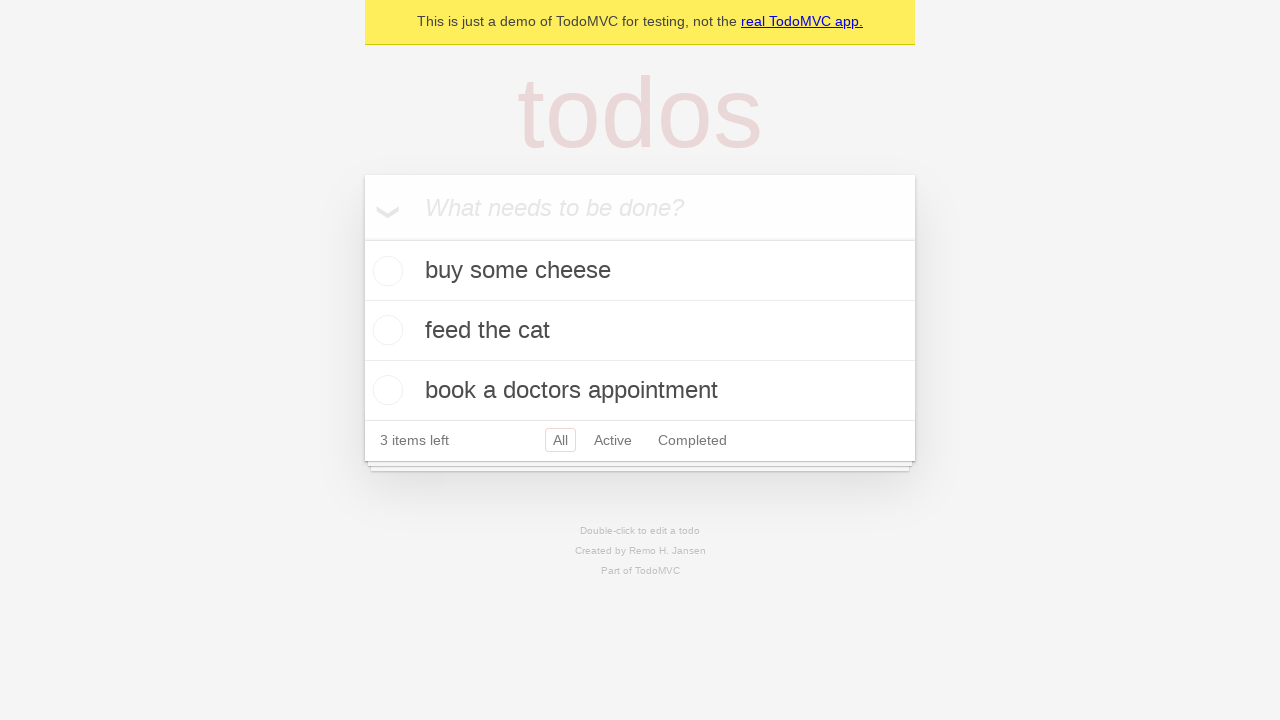

Double-clicked second todo item to enter edit mode at (640, 331) on internal:testid=[data-testid="todo-item"s] >> nth=1
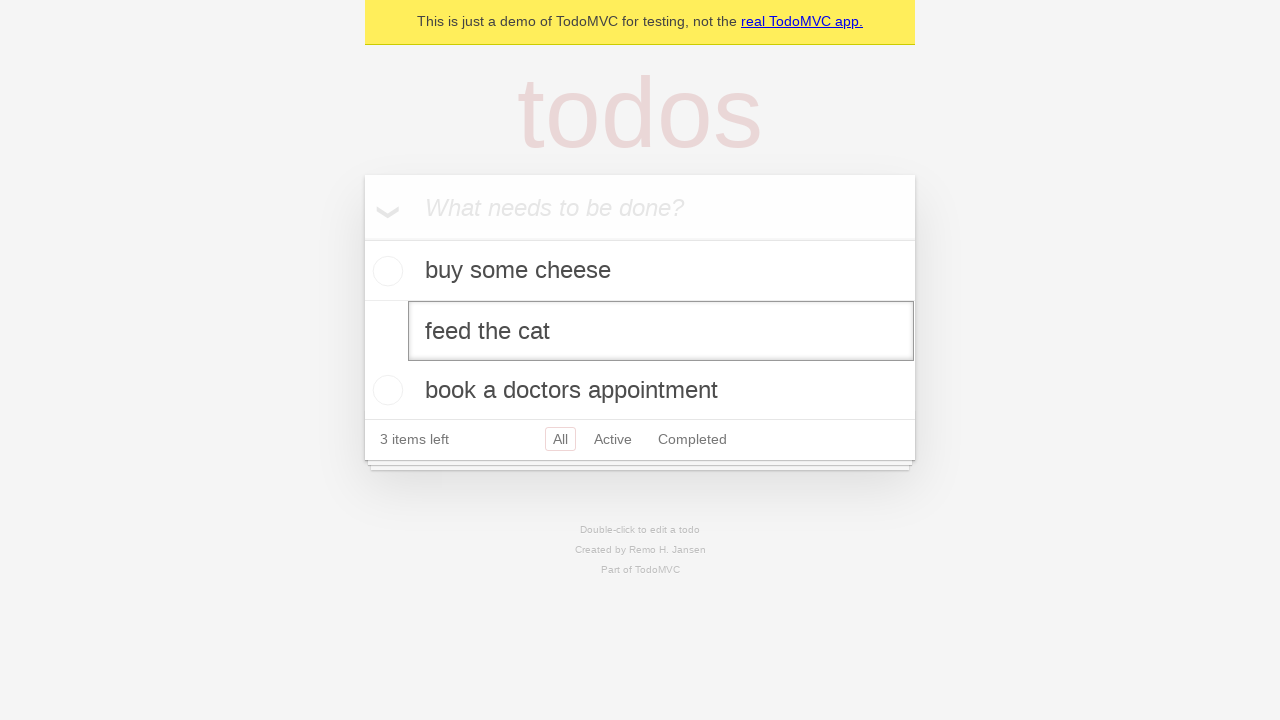

Located edit input field
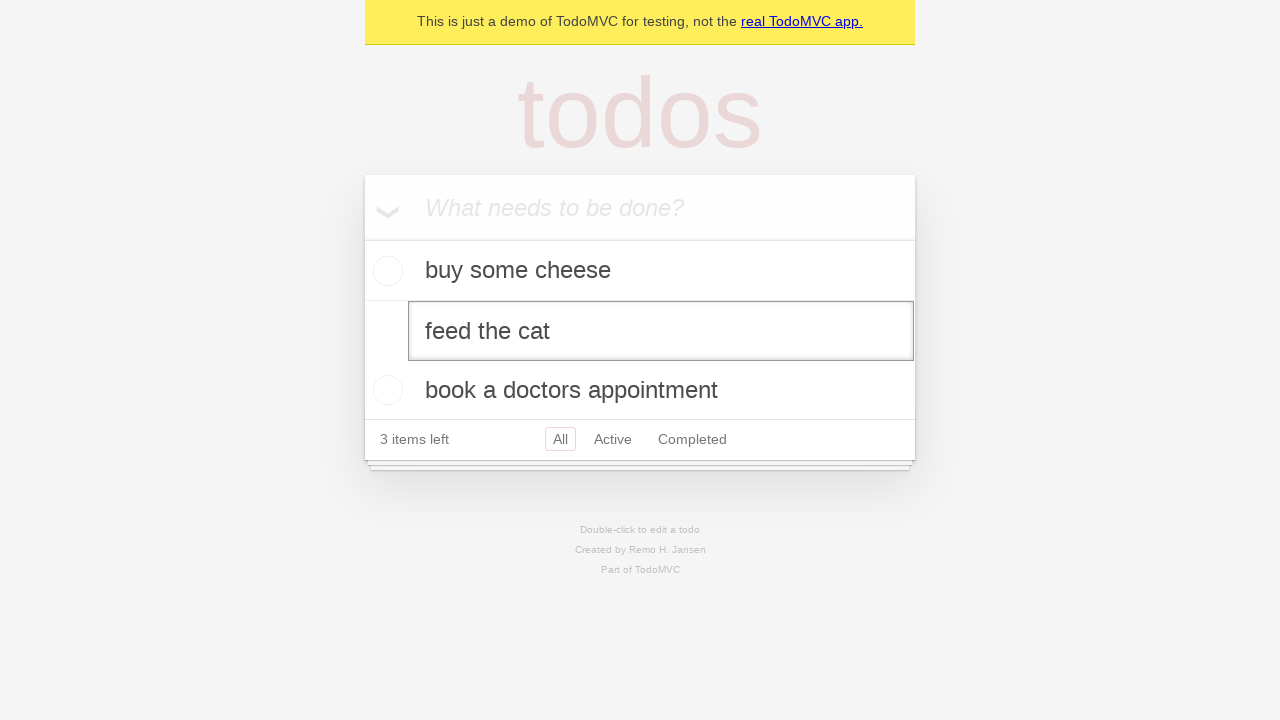

Cleared the edit input field with empty string on internal:testid=[data-testid="todo-item"s] >> nth=1 >> internal:role=textbox[nam
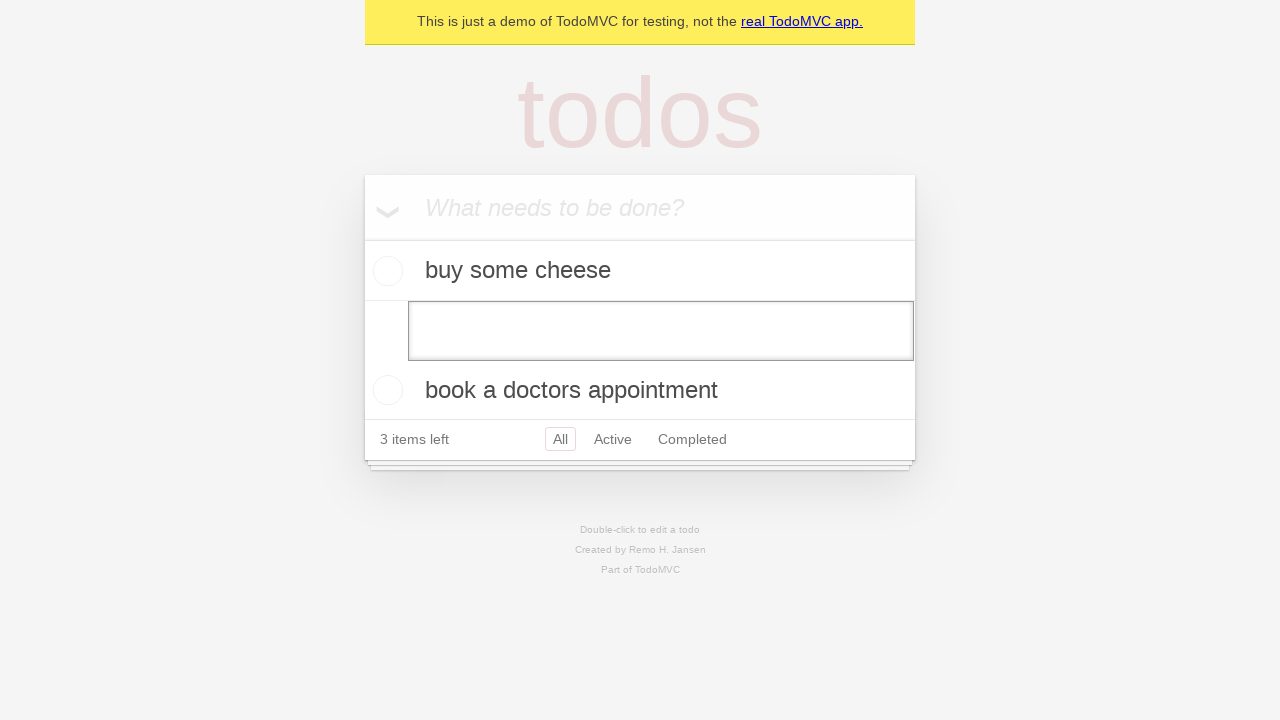

Pressed Enter to submit empty edit, removing the todo item on internal:testid=[data-testid="todo-item"s] >> nth=1 >> internal:role=textbox[nam
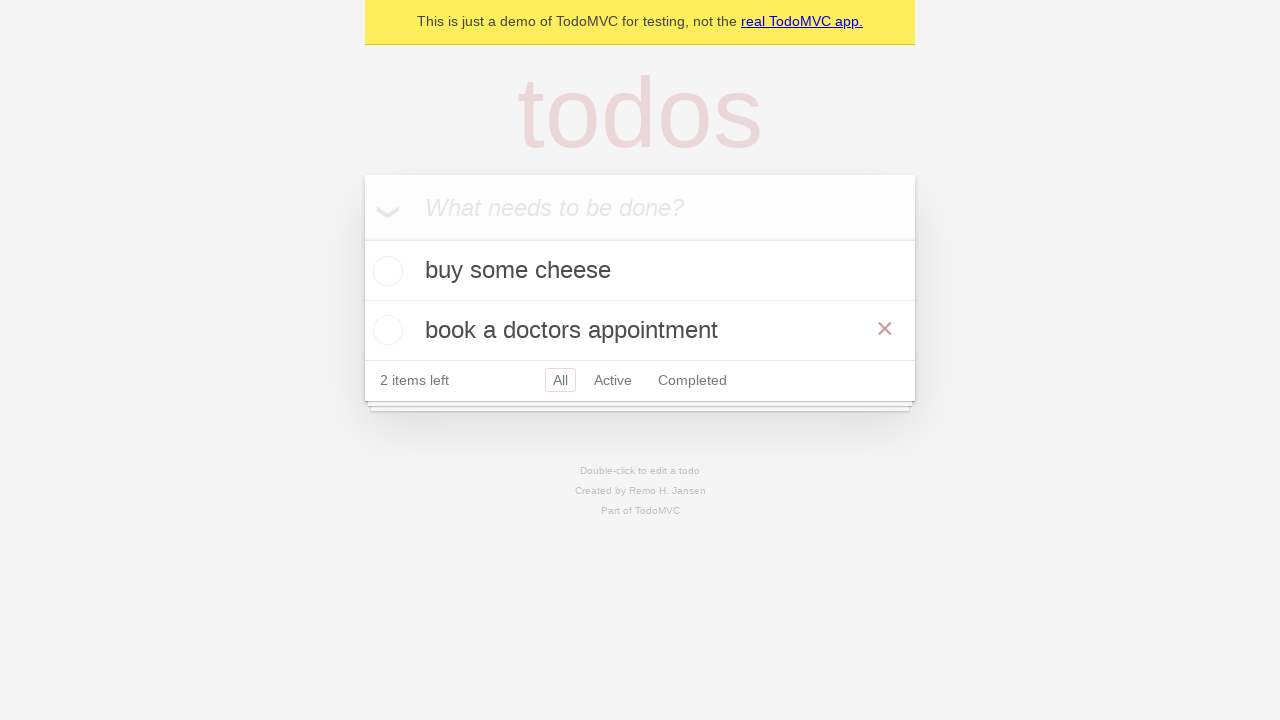

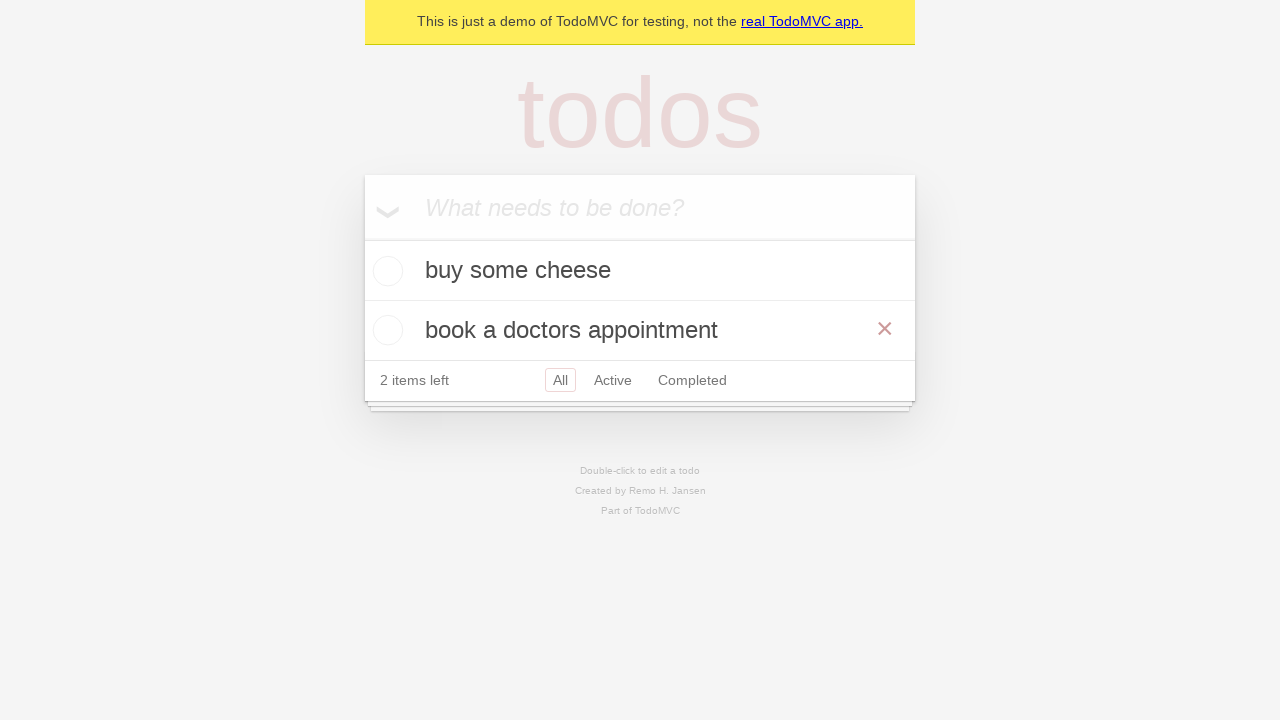